Tests JavaScript alert functionality by clicking on alert button and handling the alert dialog

Starting URL: http://automationbykrishna.com/#

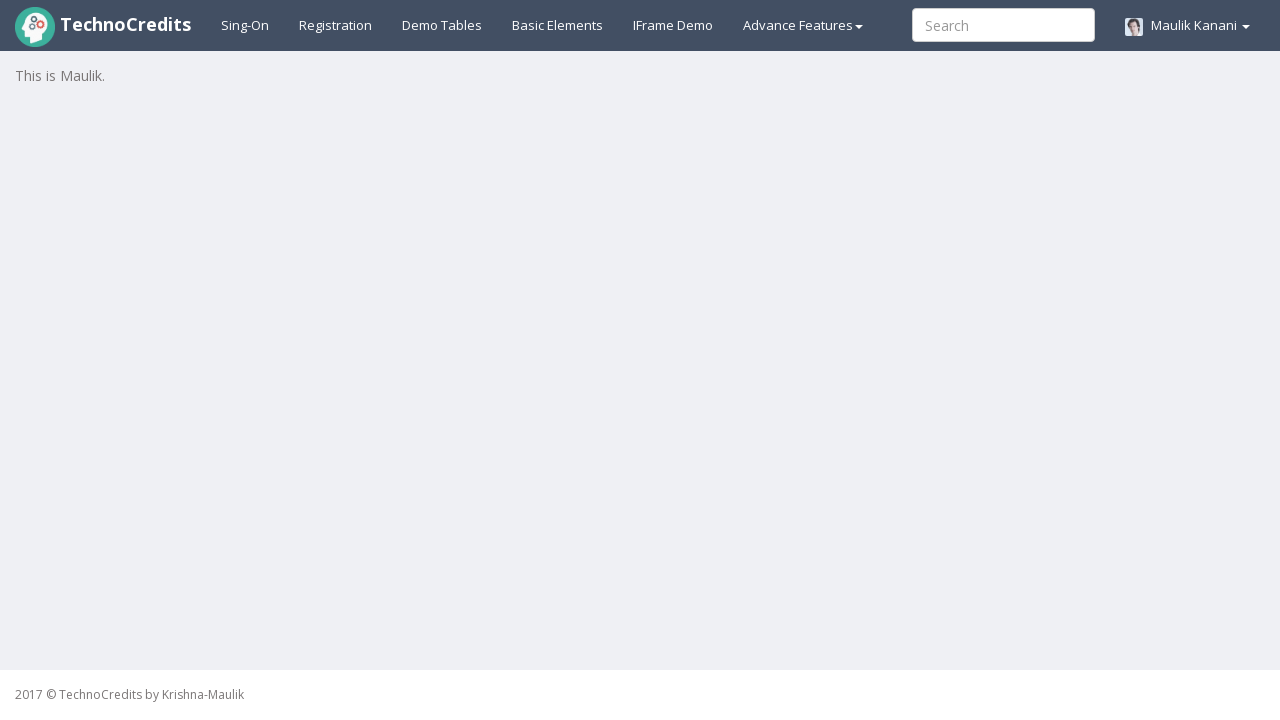

Waited for page to load
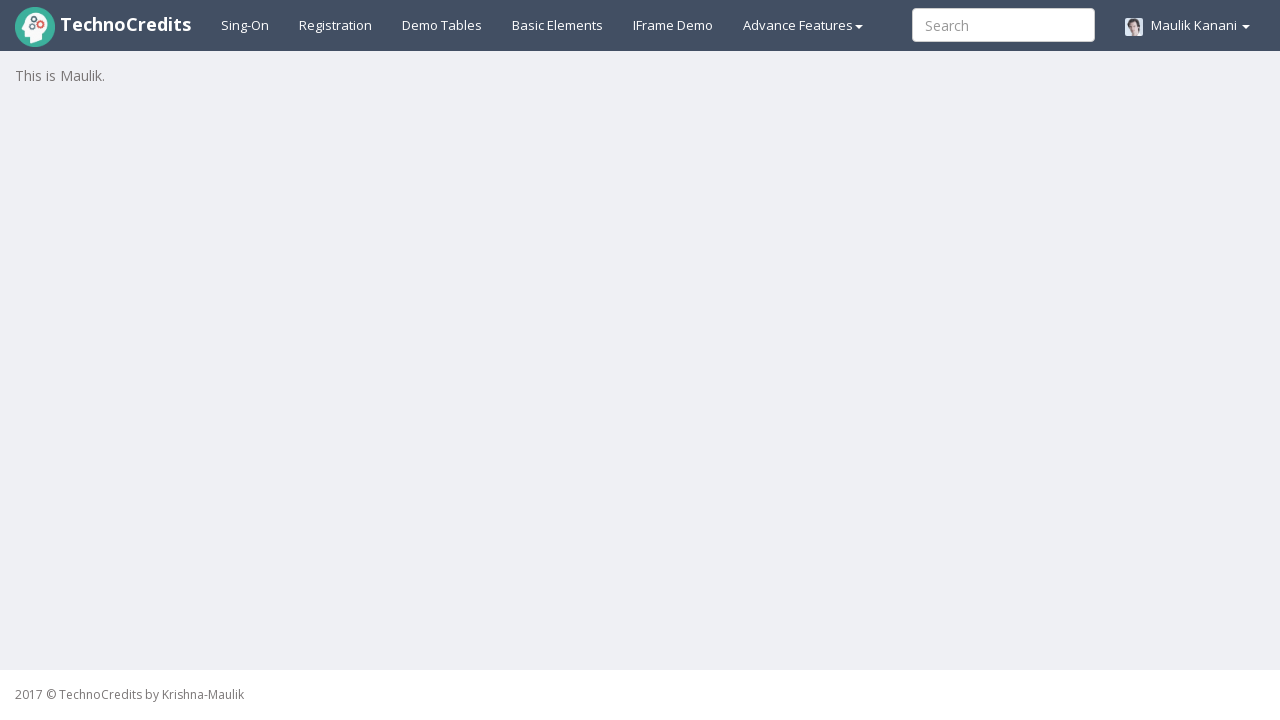

Clicked on Basic Elements link at (558, 25) on a#basicelements
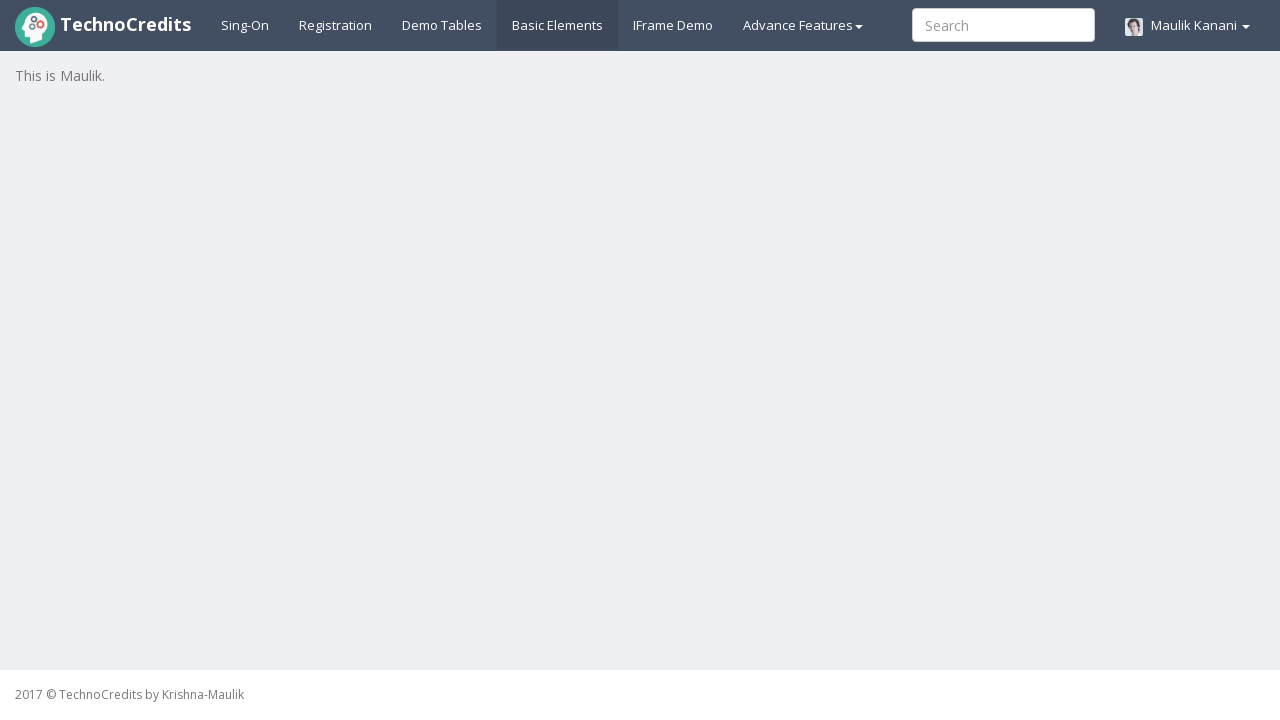

Waited for form to load
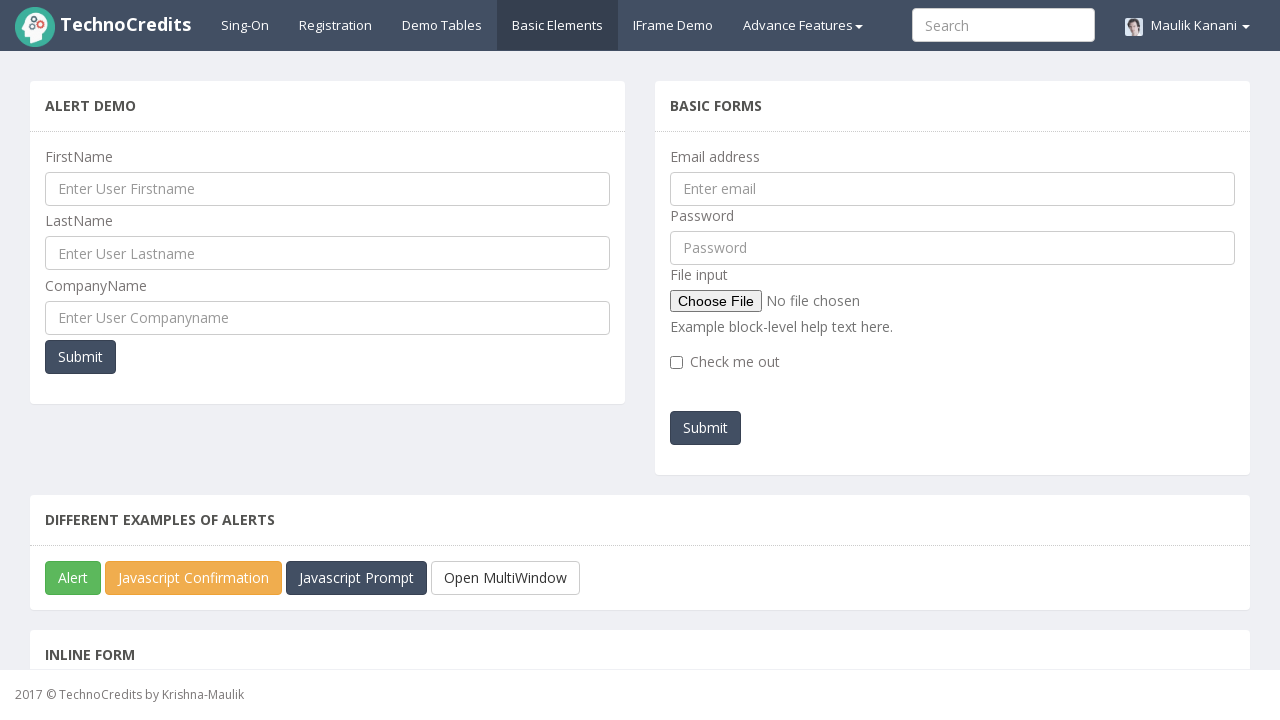

Located alert button element
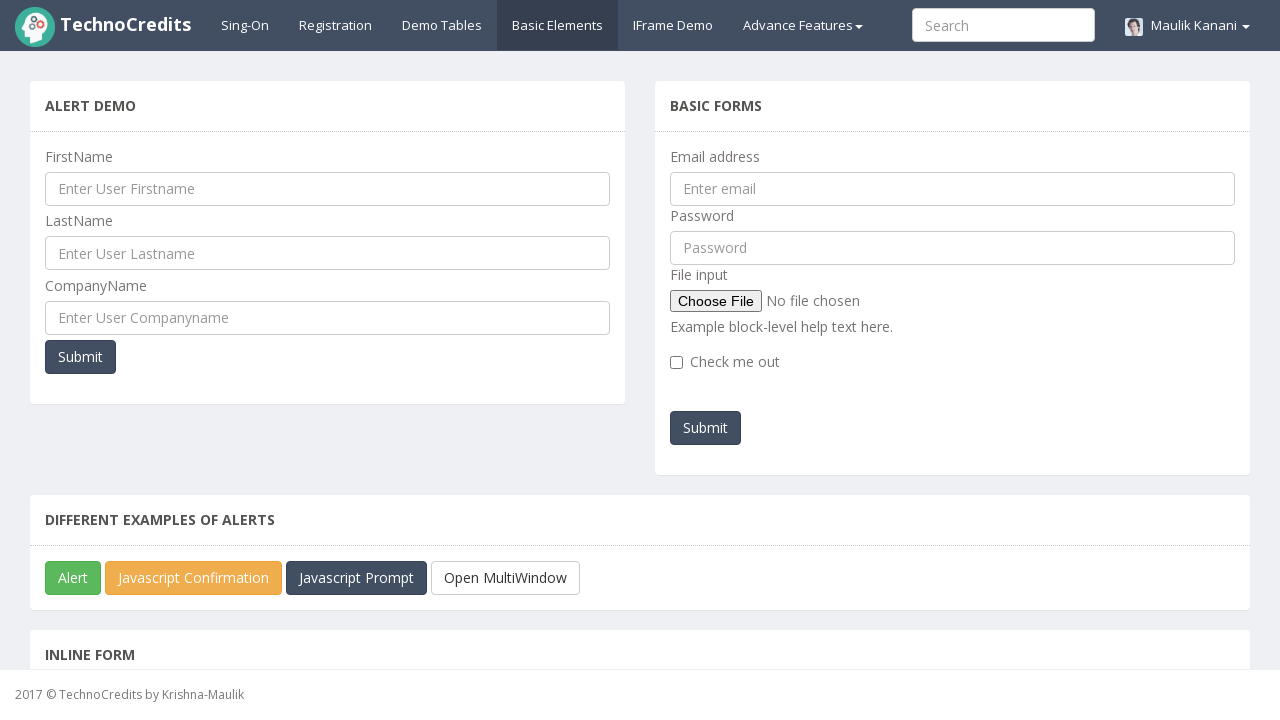

Scrolled alert button into view
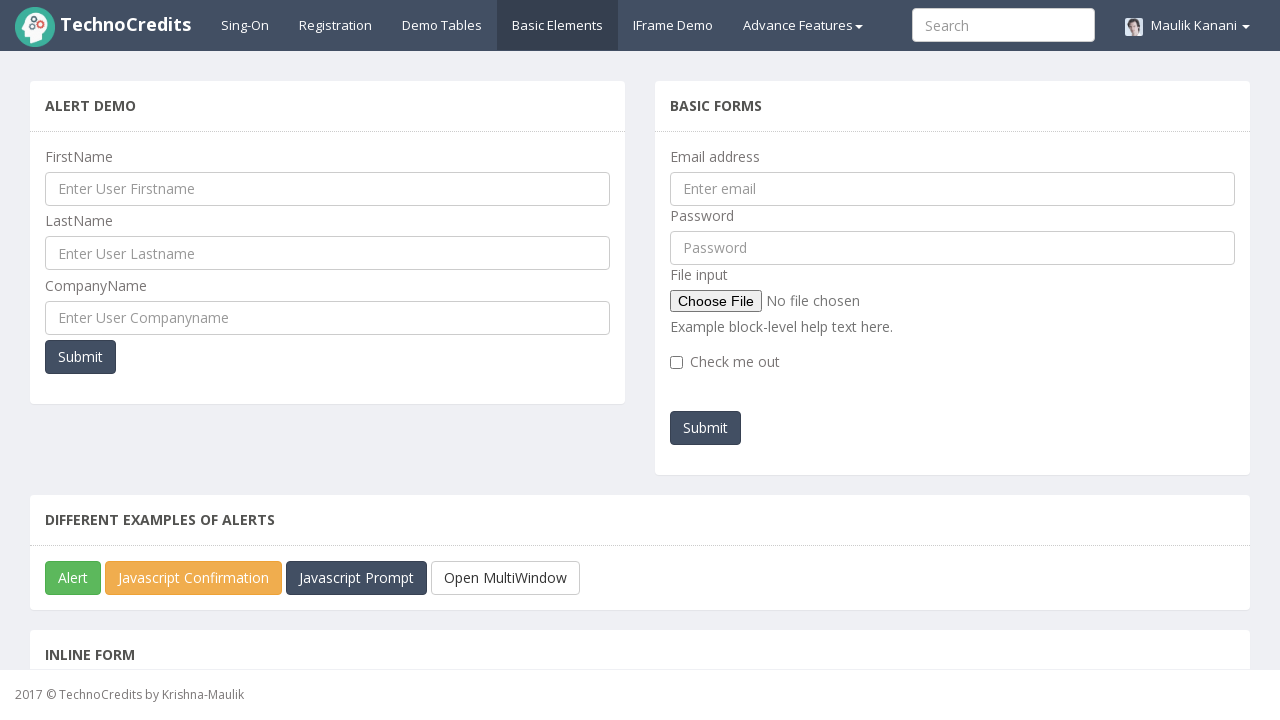

Clicked on alert button to trigger JavaScript alert at (73, 578) on button[onclick='callJavaScriptAlert()']
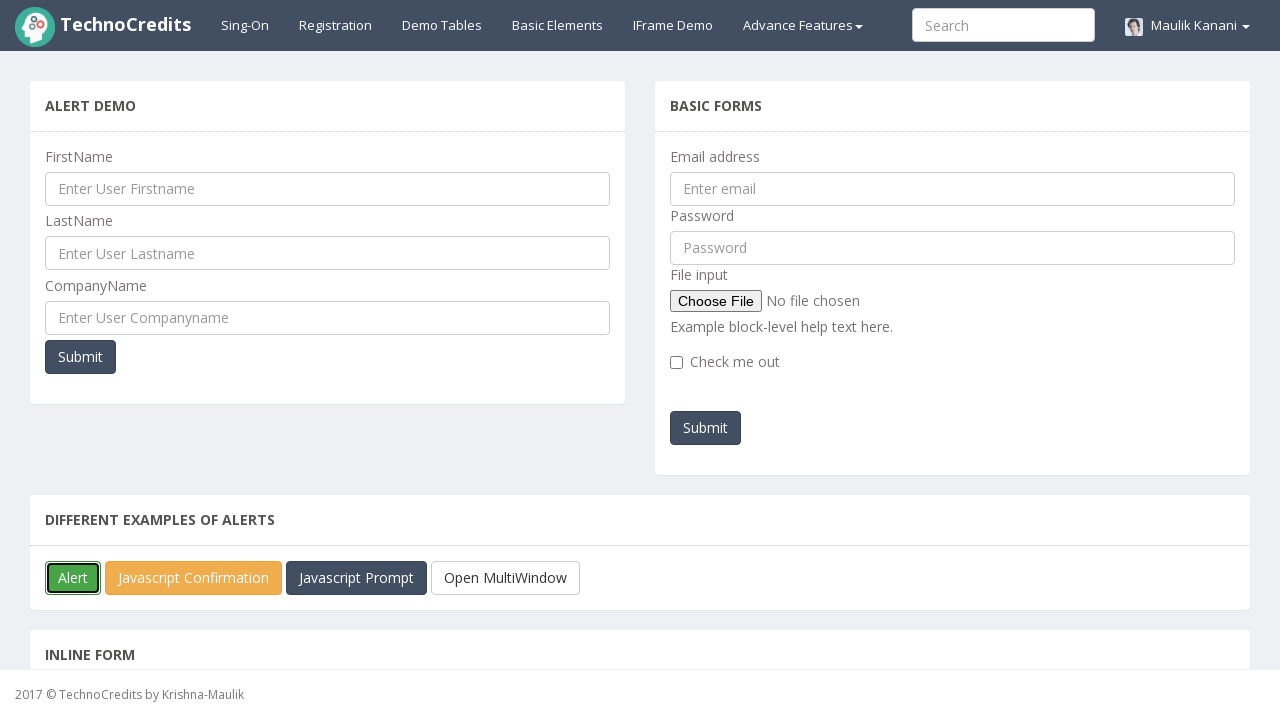

Set up dialog handler and accepted JavaScript alert
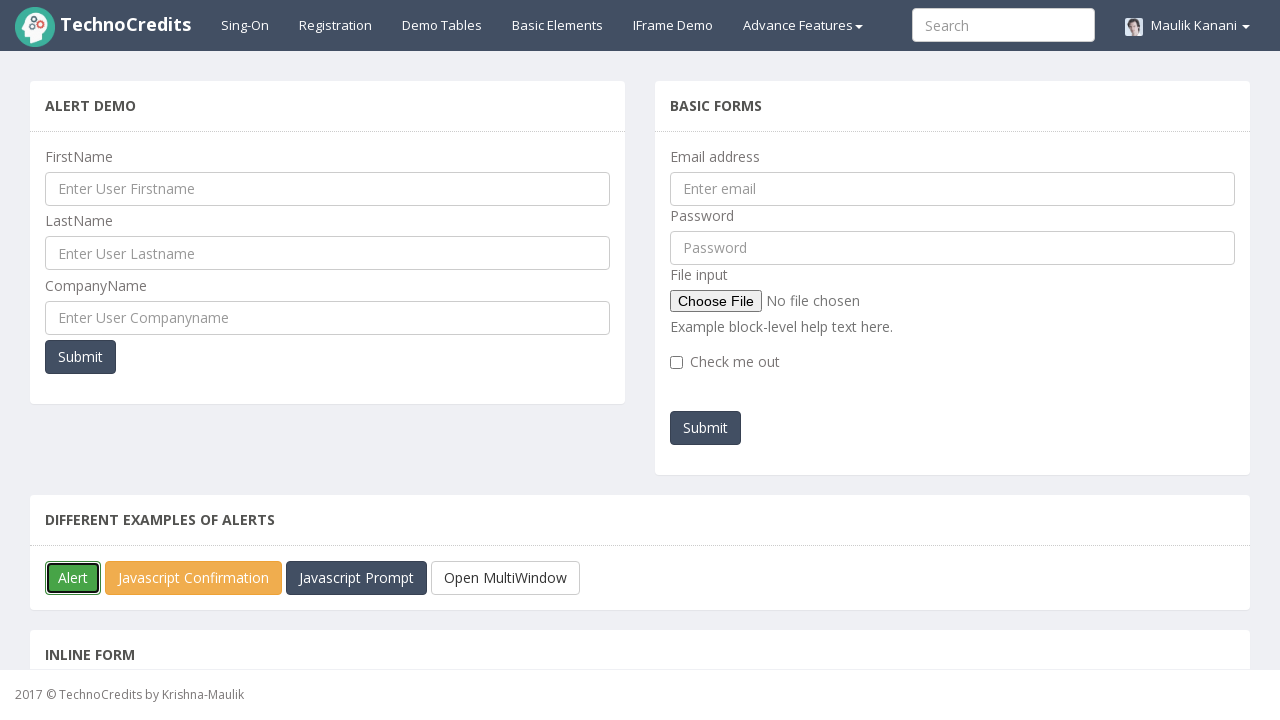

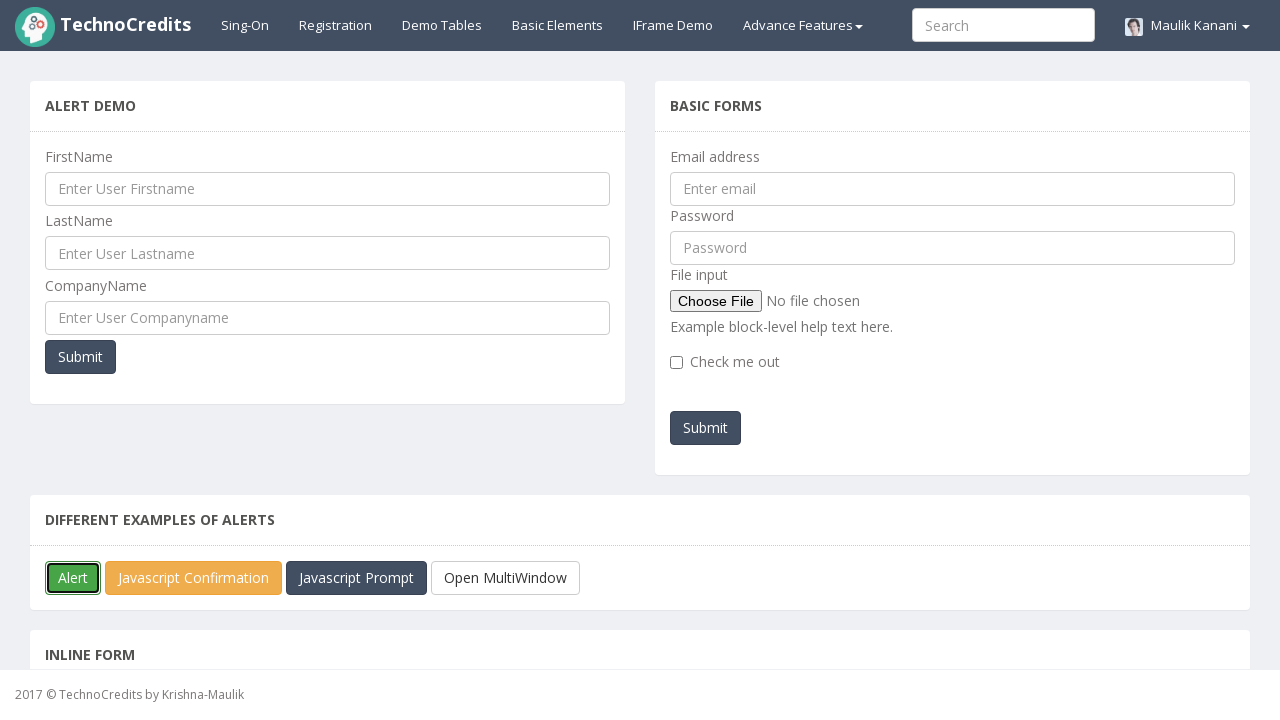